Tests hover functionality on user profile images, verifying that hovering reveals user names and that clicking on profile links navigates to valid profile pages for three different users.

Starting URL: https://the-internet.herokuapp.com/hovers

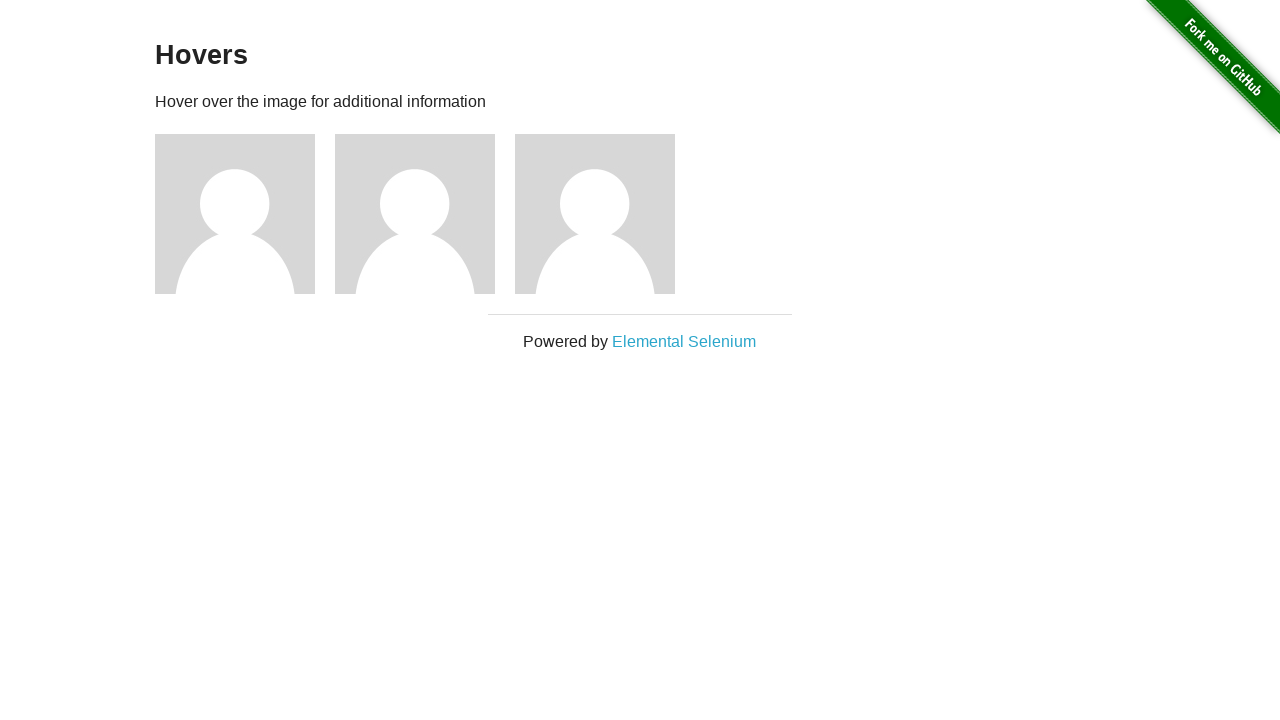

Hovered over first user profile image at (235, 214) on xpath=//div[@class='figure'][1]/img
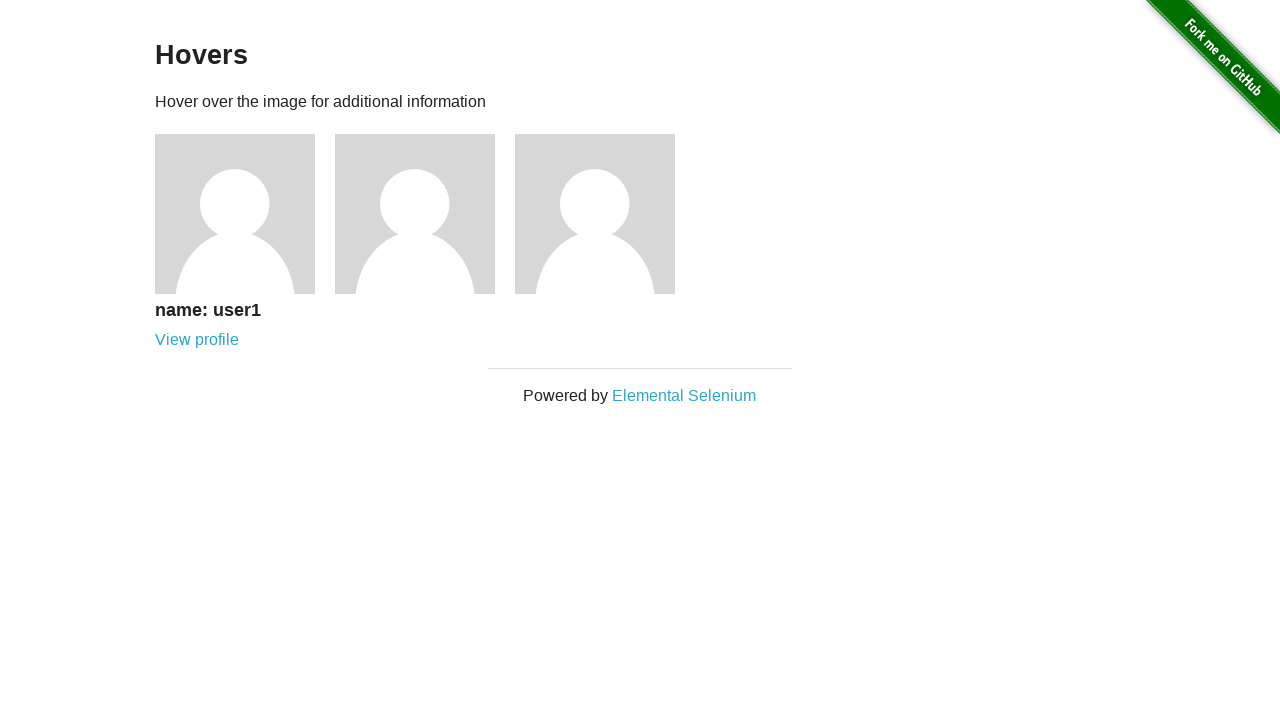

First user name appeared after hover
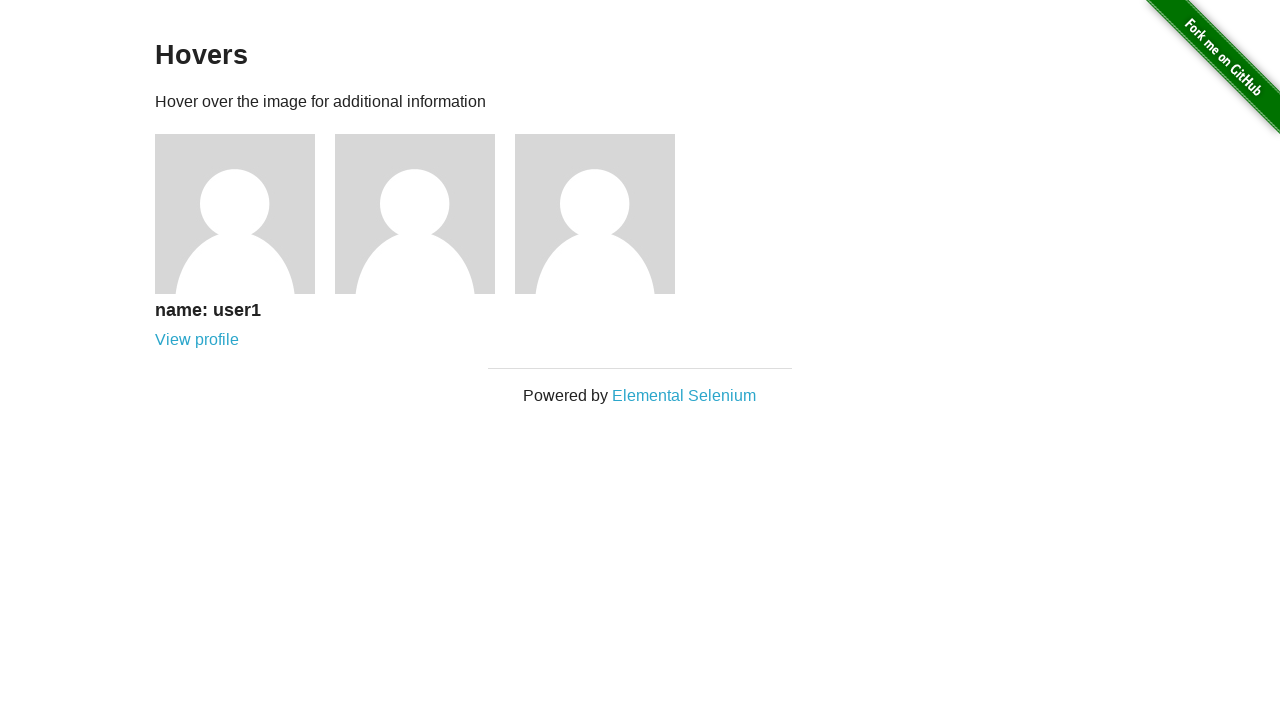

Clicked on first user's profile link at (197, 340) on [href='/users/1']
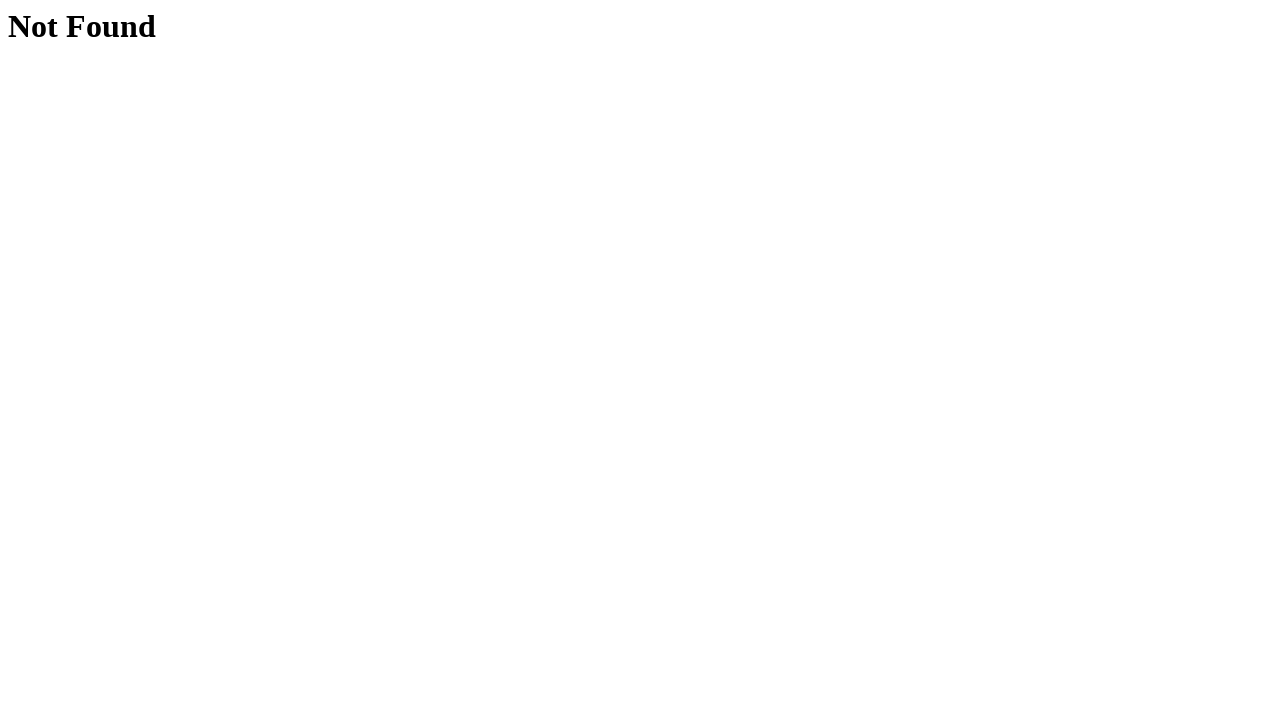

Navigated back to hovers page from first user's profile
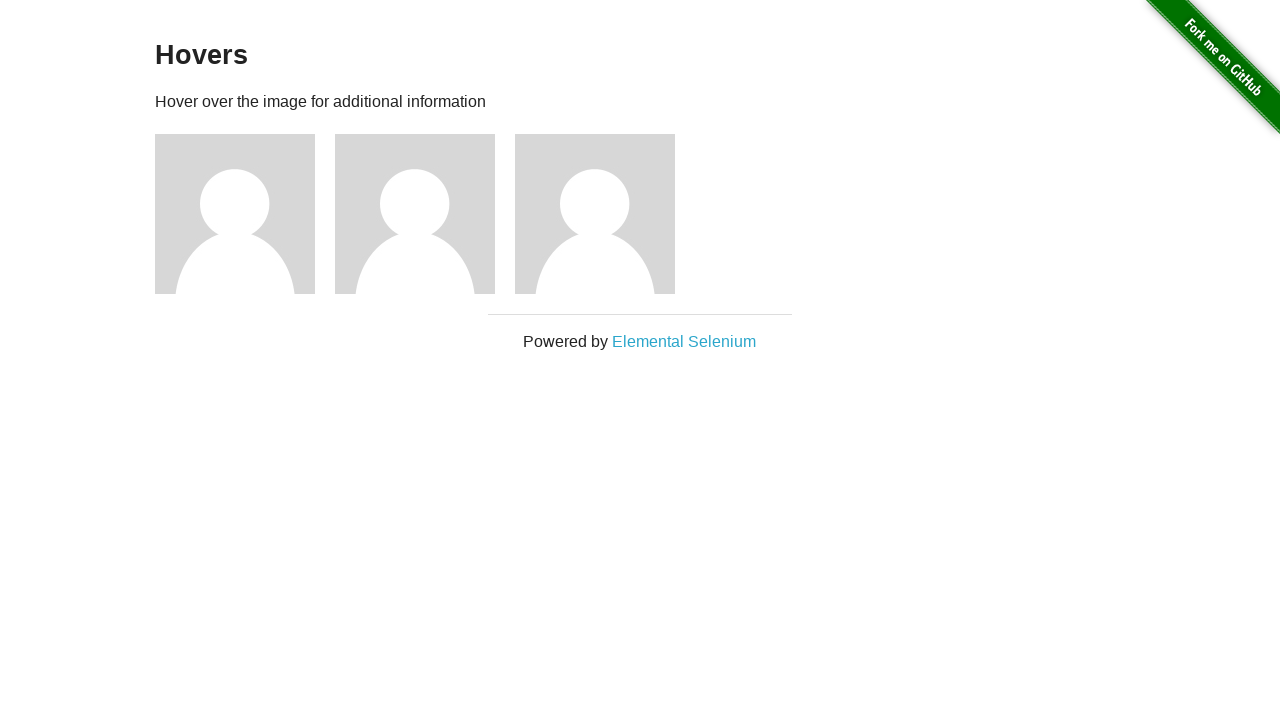

Hovered over second user profile image at (415, 214) on xpath=//div[@class='figure'][2]/img
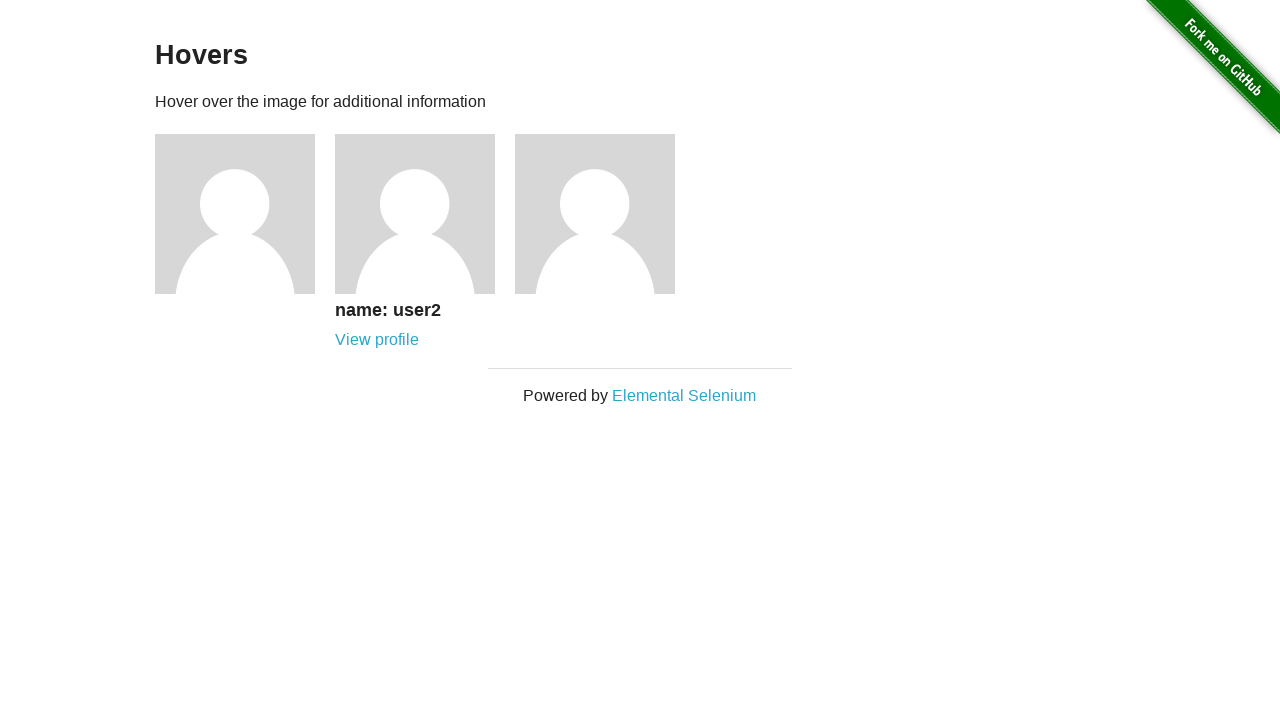

Second user name appeared after hover
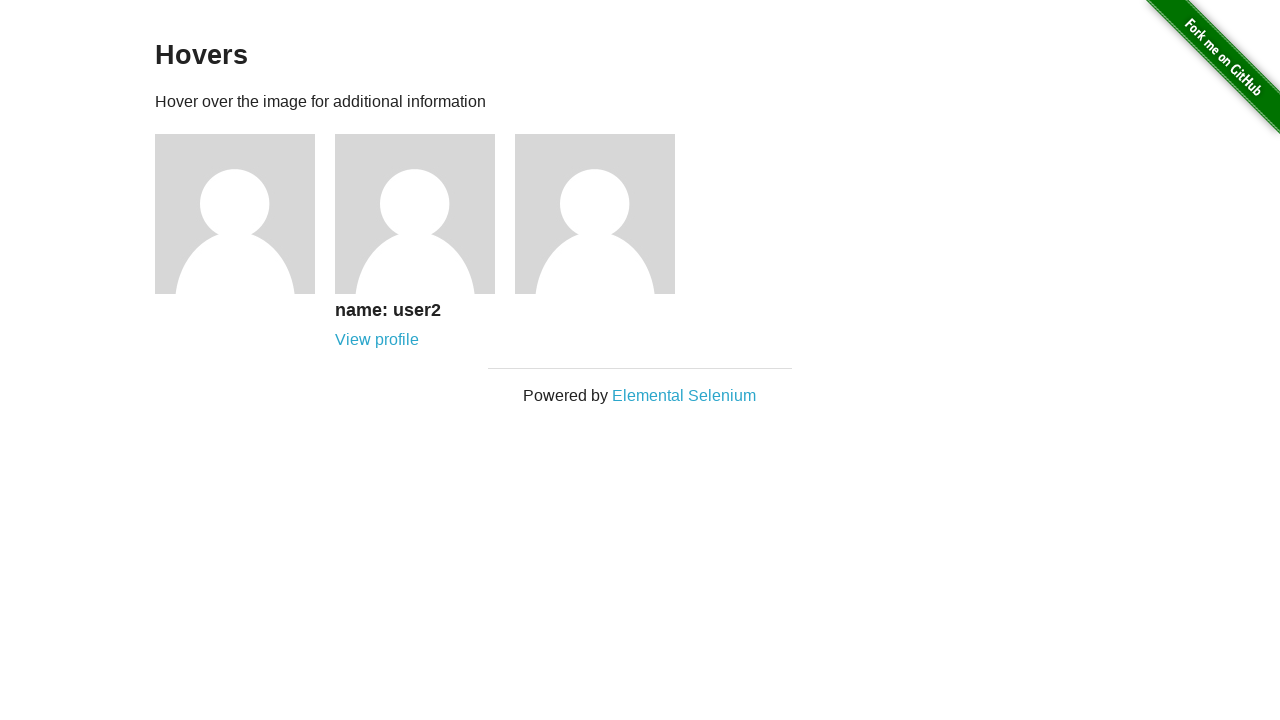

Clicked on second user's profile link at (377, 340) on [href='/users/2']
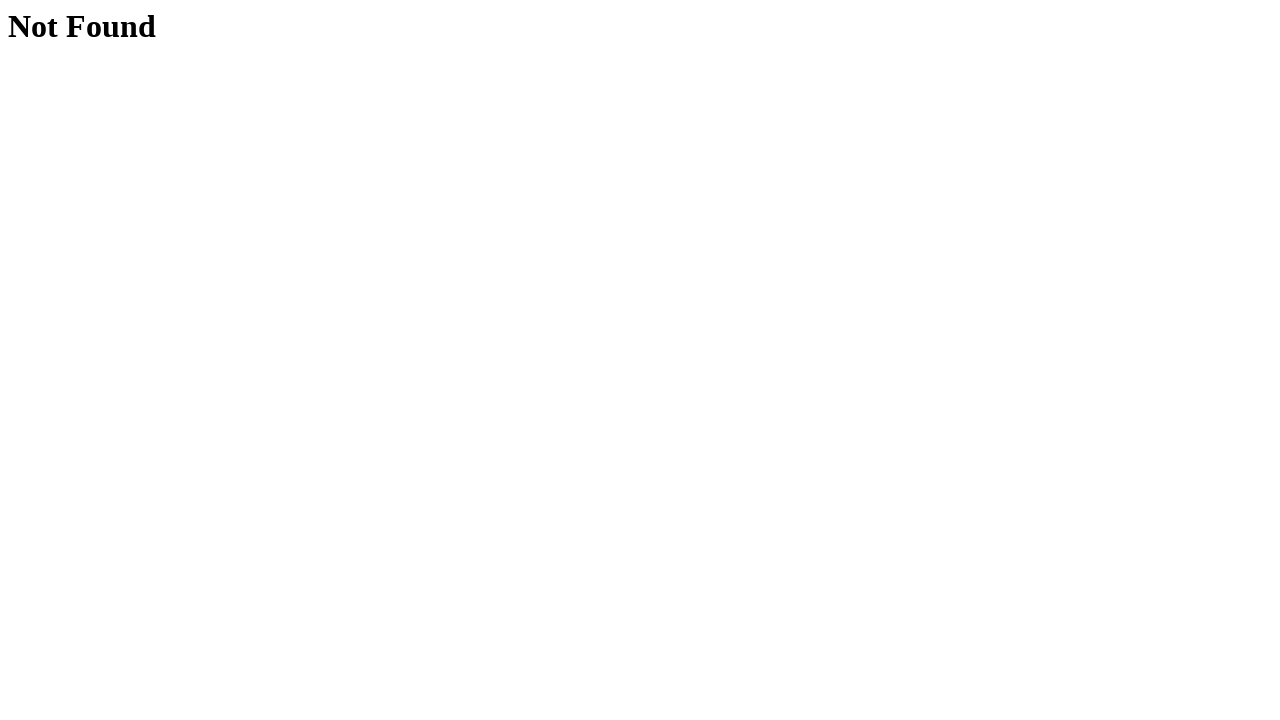

Navigated back to hovers page from second user's profile
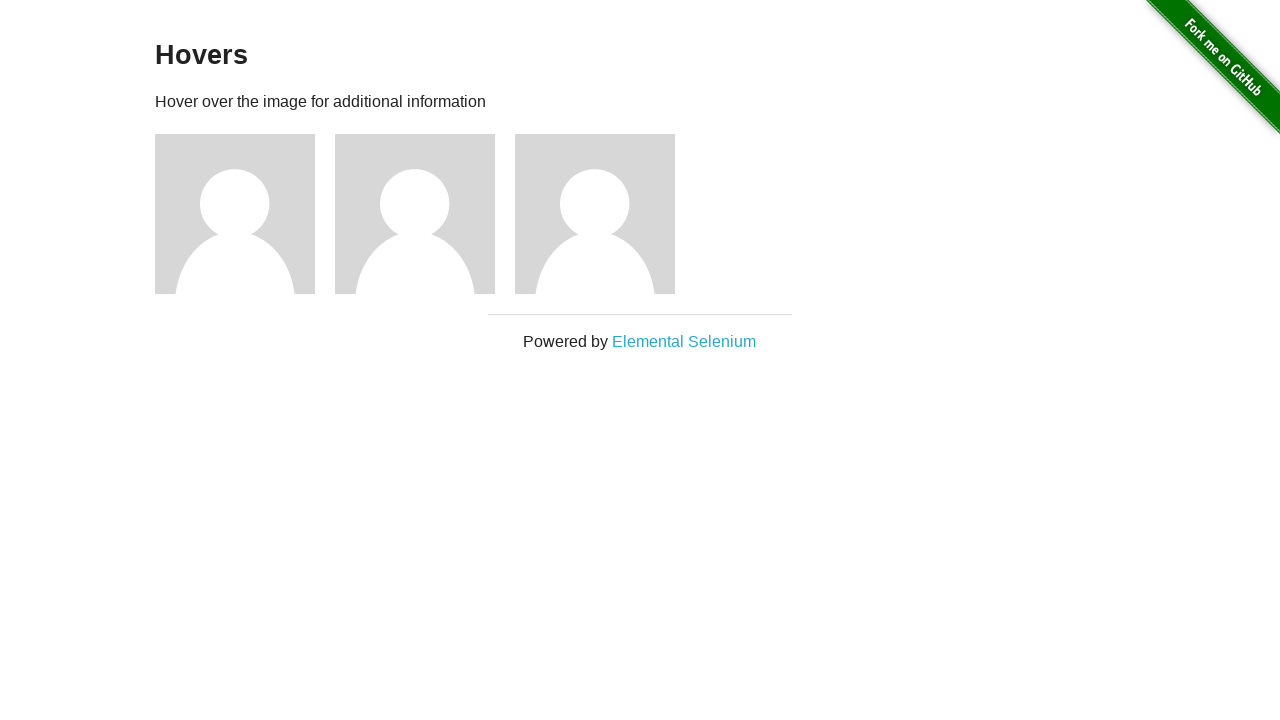

Hovered over third user profile image at (595, 214) on xpath=//div[@class='figure'][3]/img
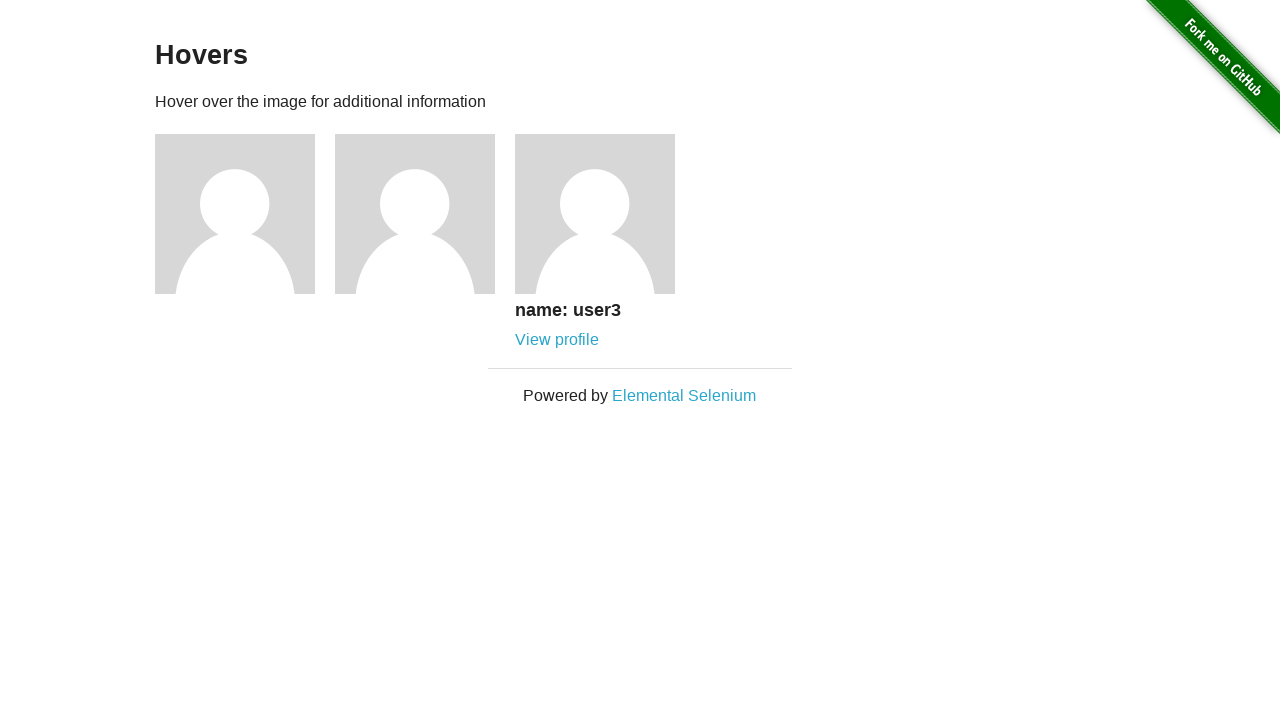

Third user name appeared after hover
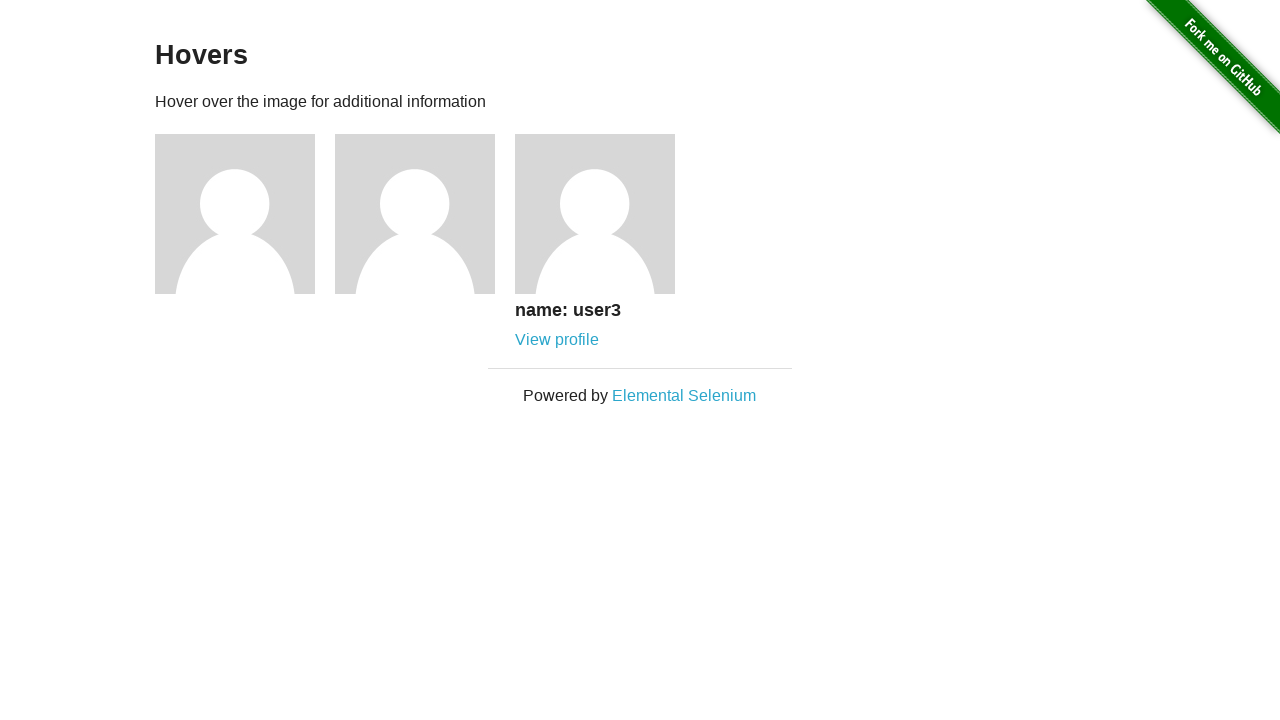

Clicked on third user's profile link at (557, 340) on [href='/users/3']
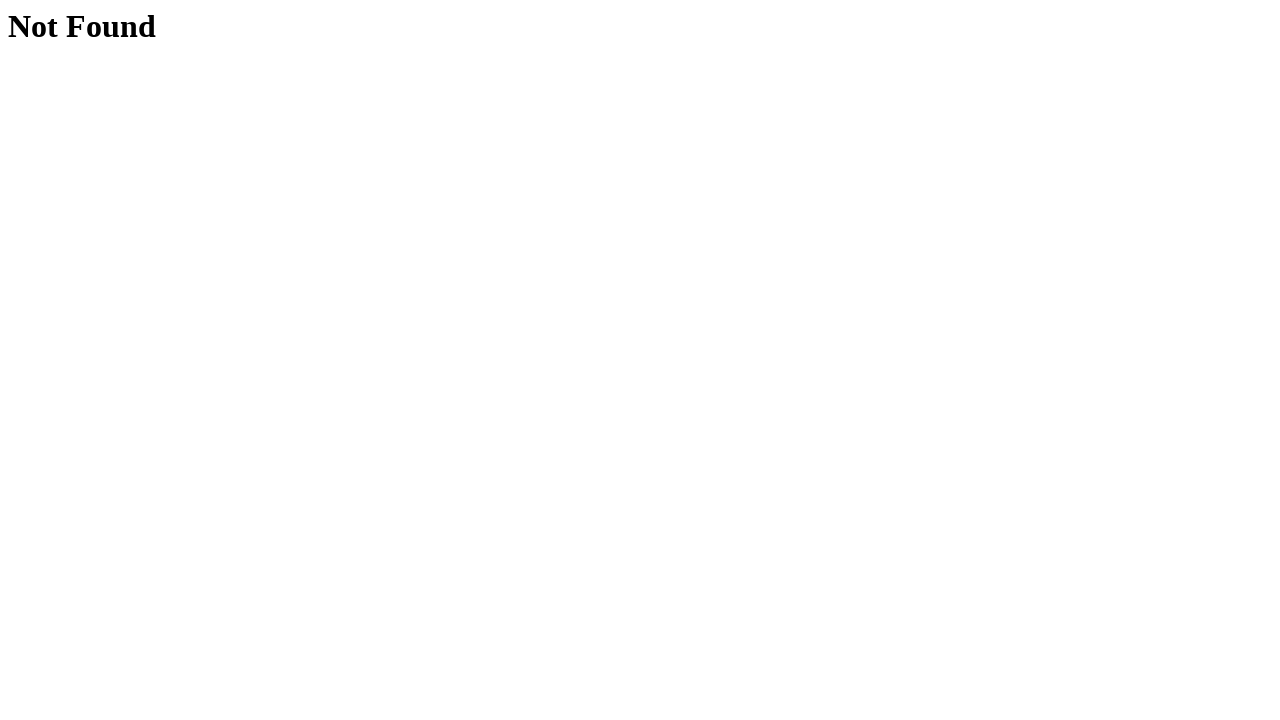

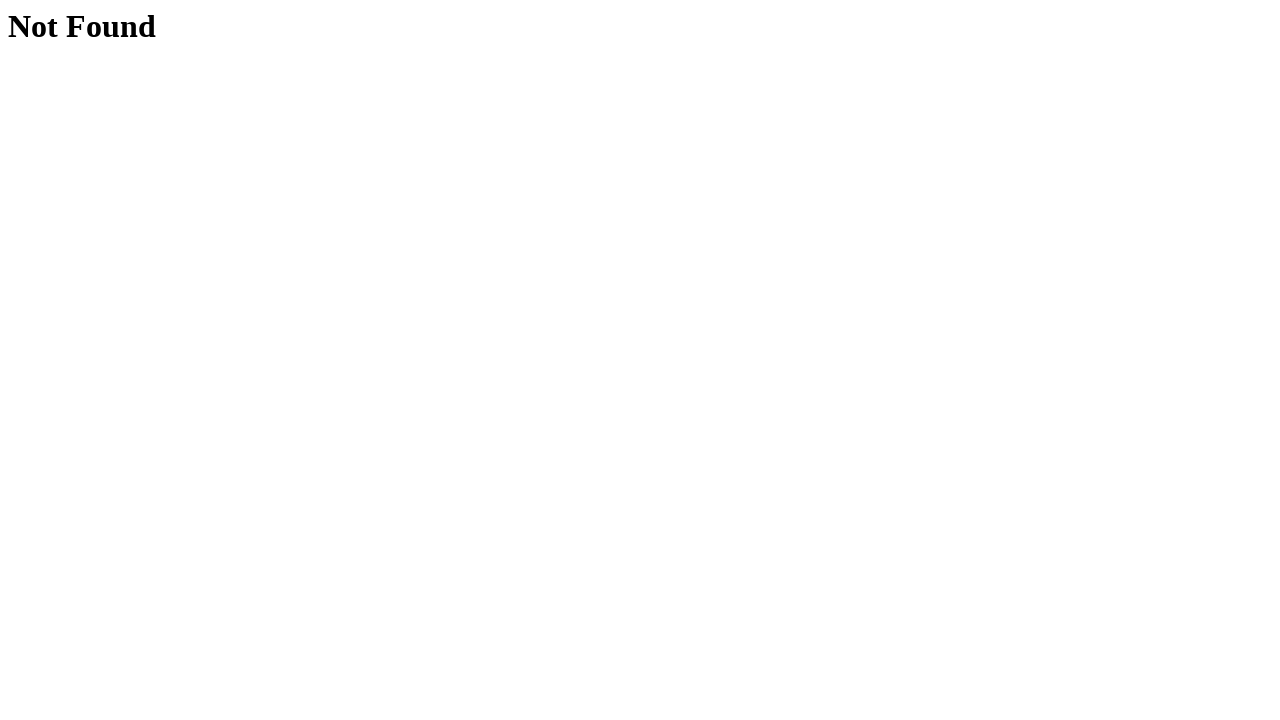